Tests filtering for completed tasks after checking off one task

Starting URL: https://example.cypress.io/todo

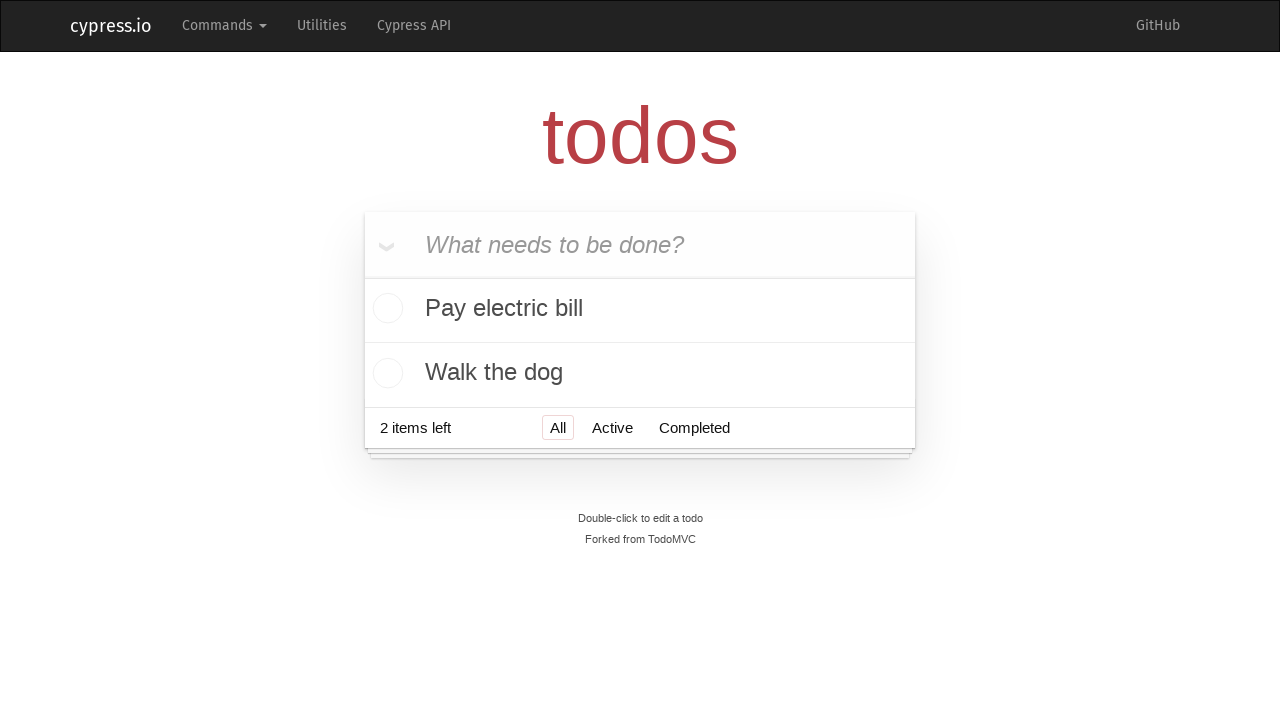

Checked off 'Pay electric bill' task at (385, 310) on li >> internal:has-text="Pay electric bill"i >> input[type=checkbox]
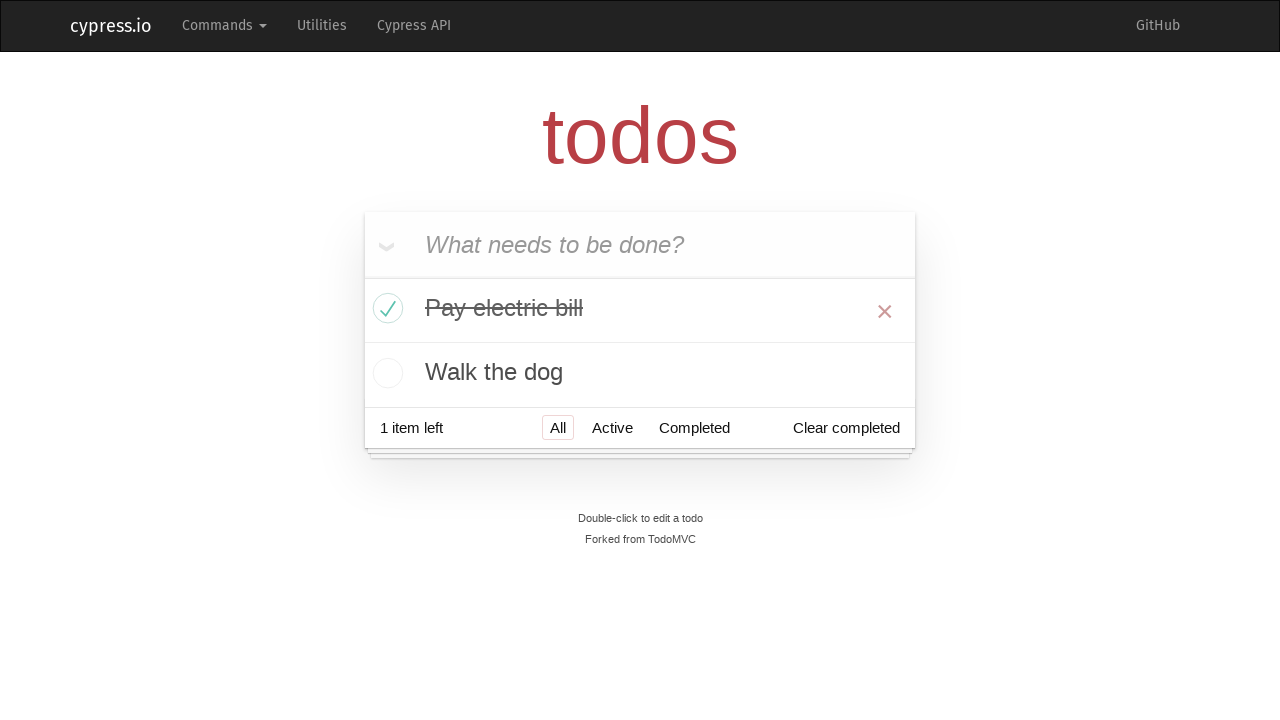

Clicked Completed filter to show only completed tasks at (694, 428) on text=Completed
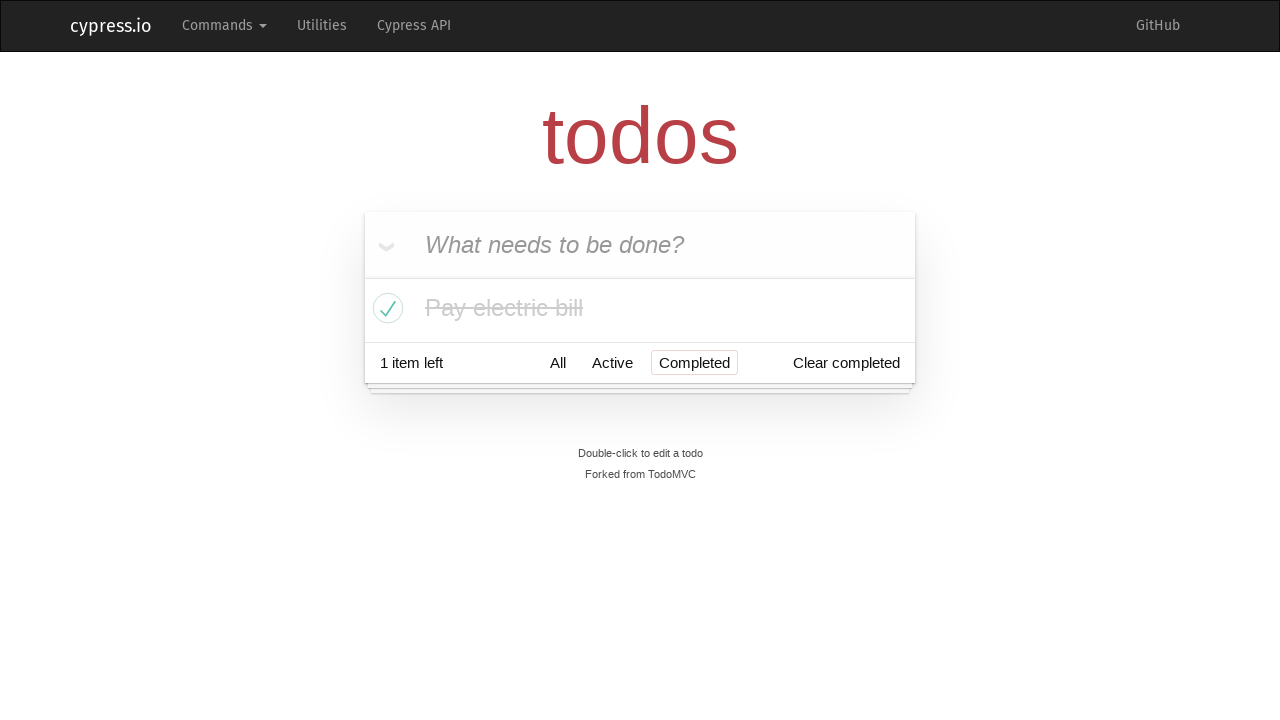

Located all todo items in the list
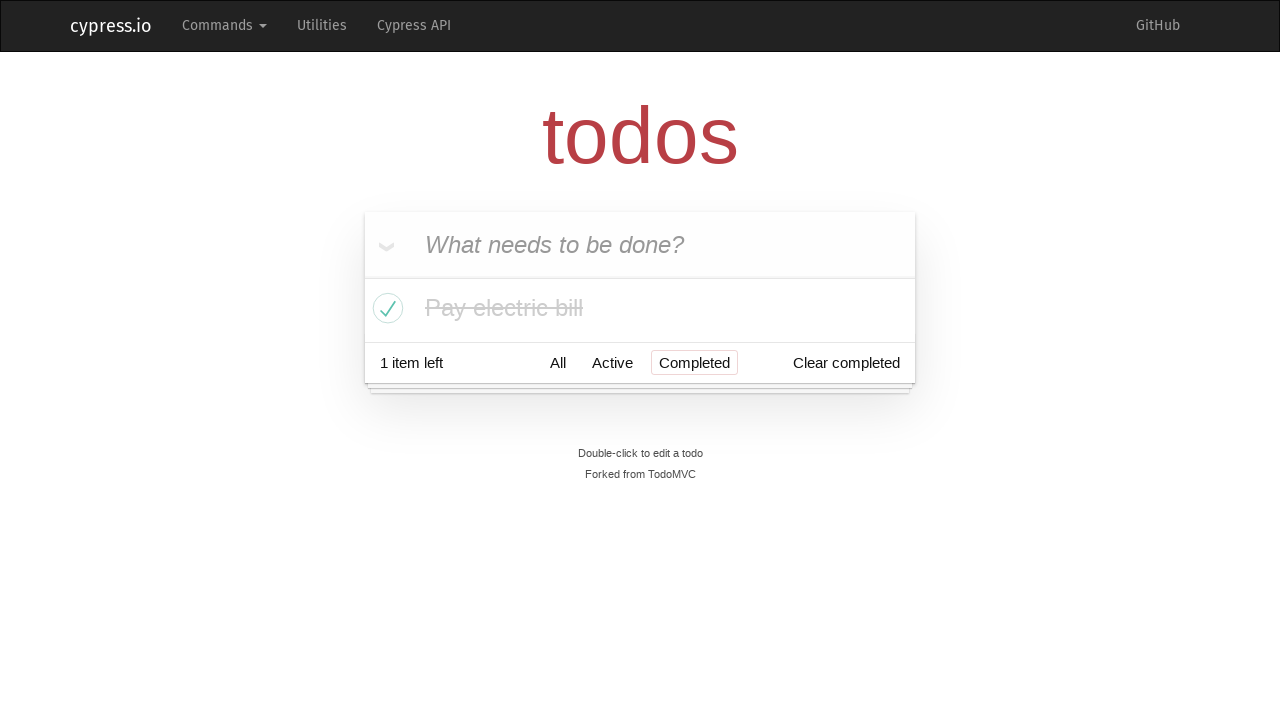

Verified only 1 todo item is visible after filtering
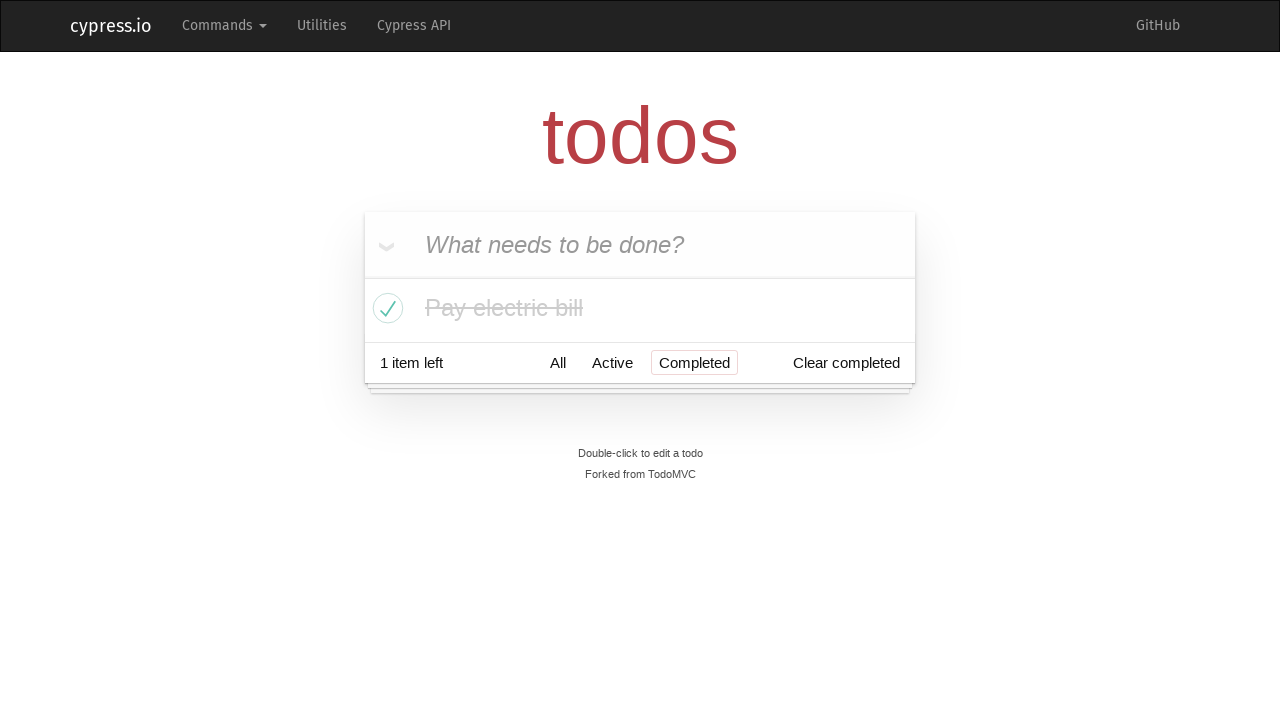

Verified the visible task is 'Pay electric bill'
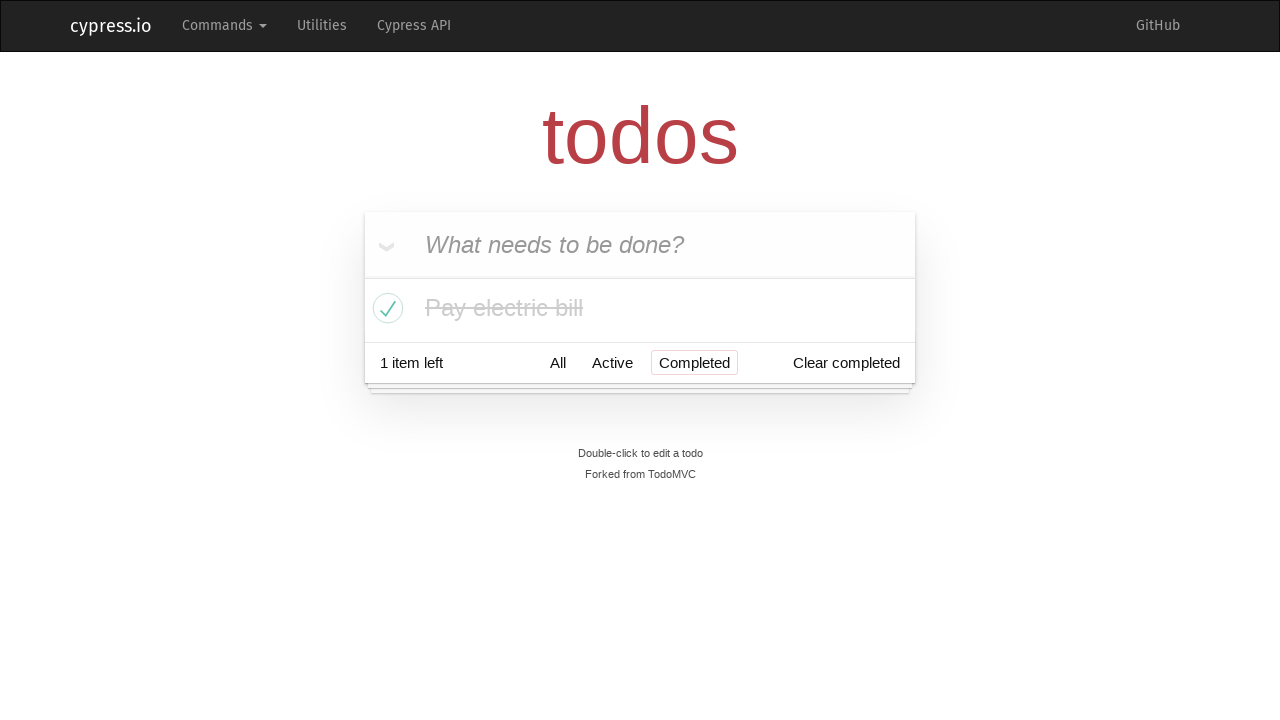

Verified 'Walk the dog' task is not visible in completed filter
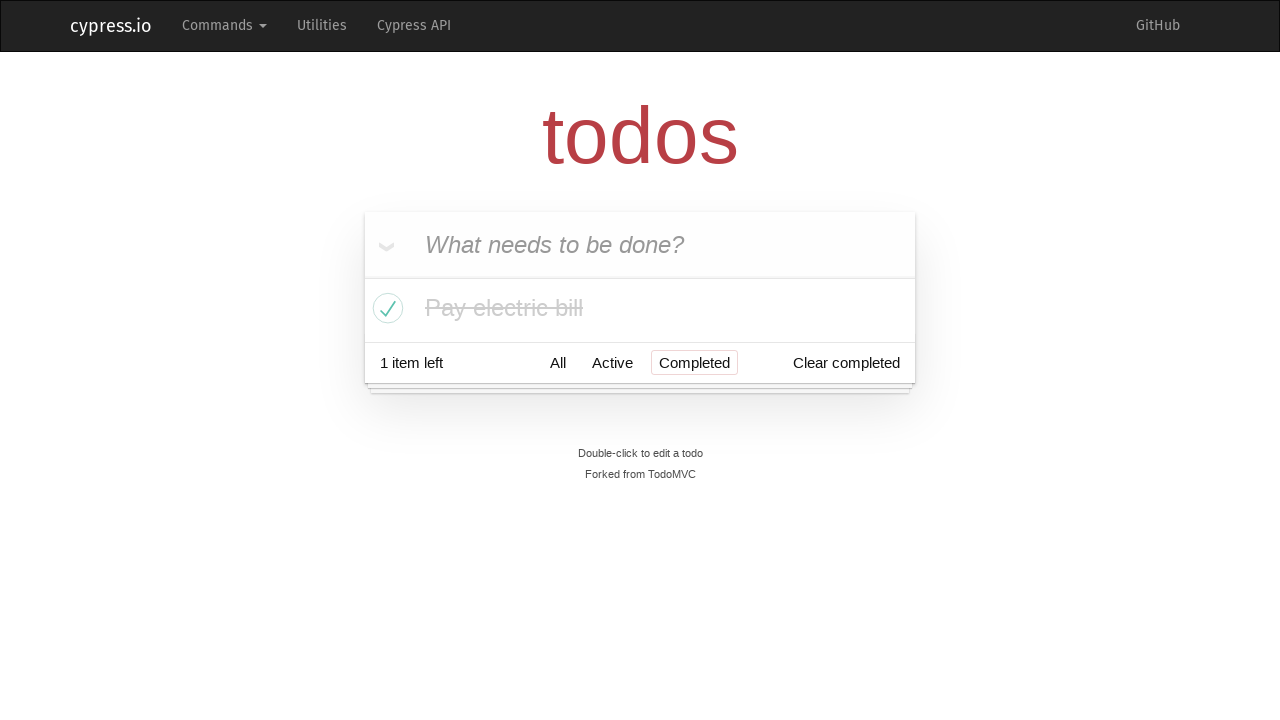

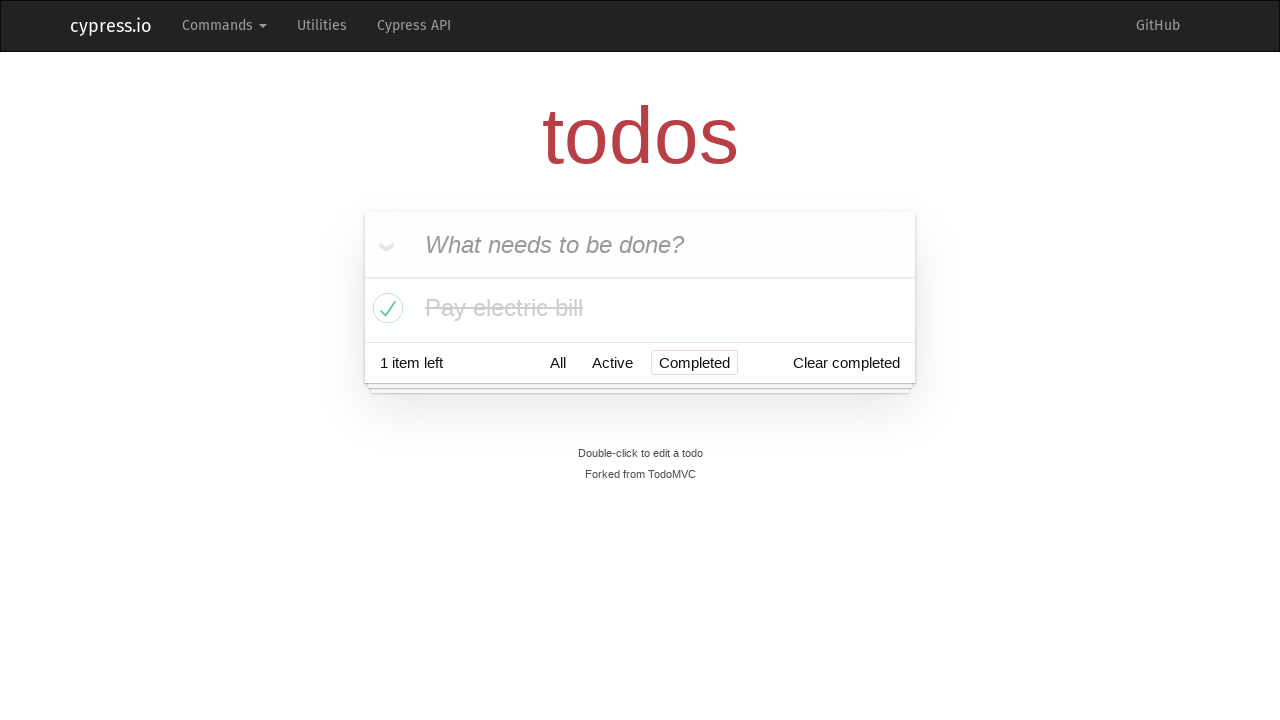